Tests notification messages by clicking the link and closing notifications until a successful action message appears

Starting URL: https://the-internet.herokuapp.com/

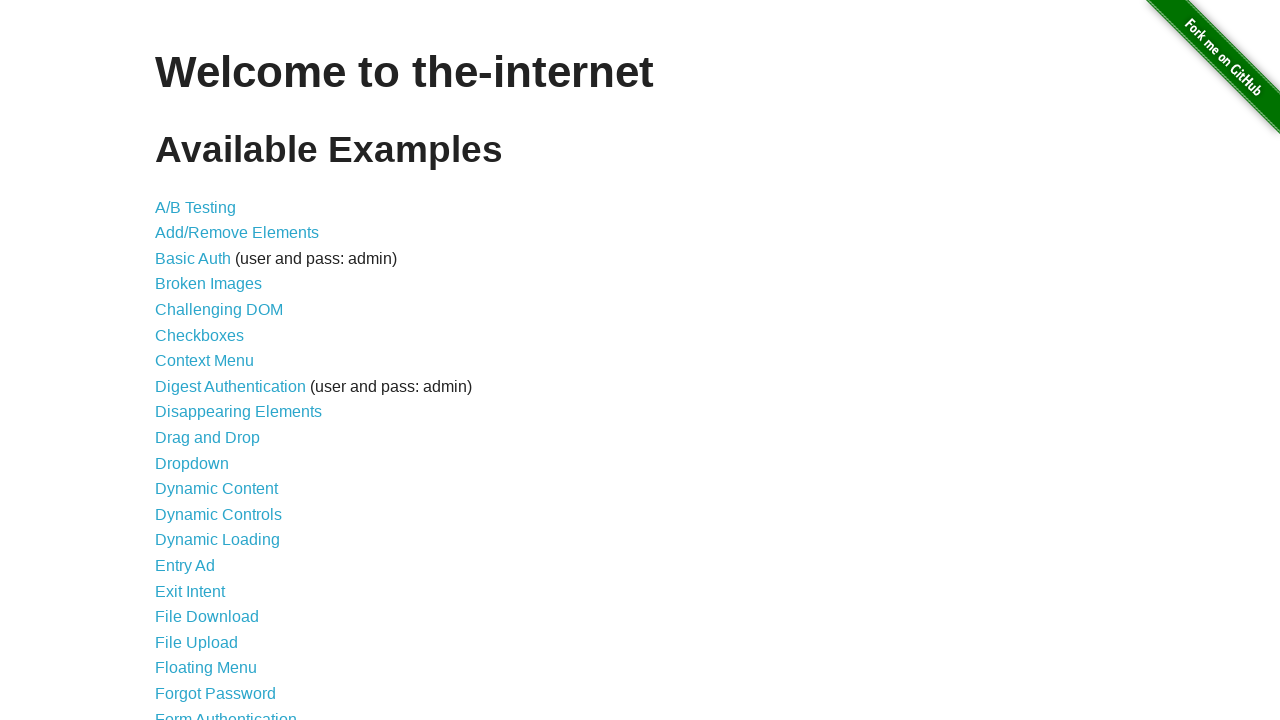

Clicked on notification message link at (234, 420) on xpath=//a[@href='/notification_message']
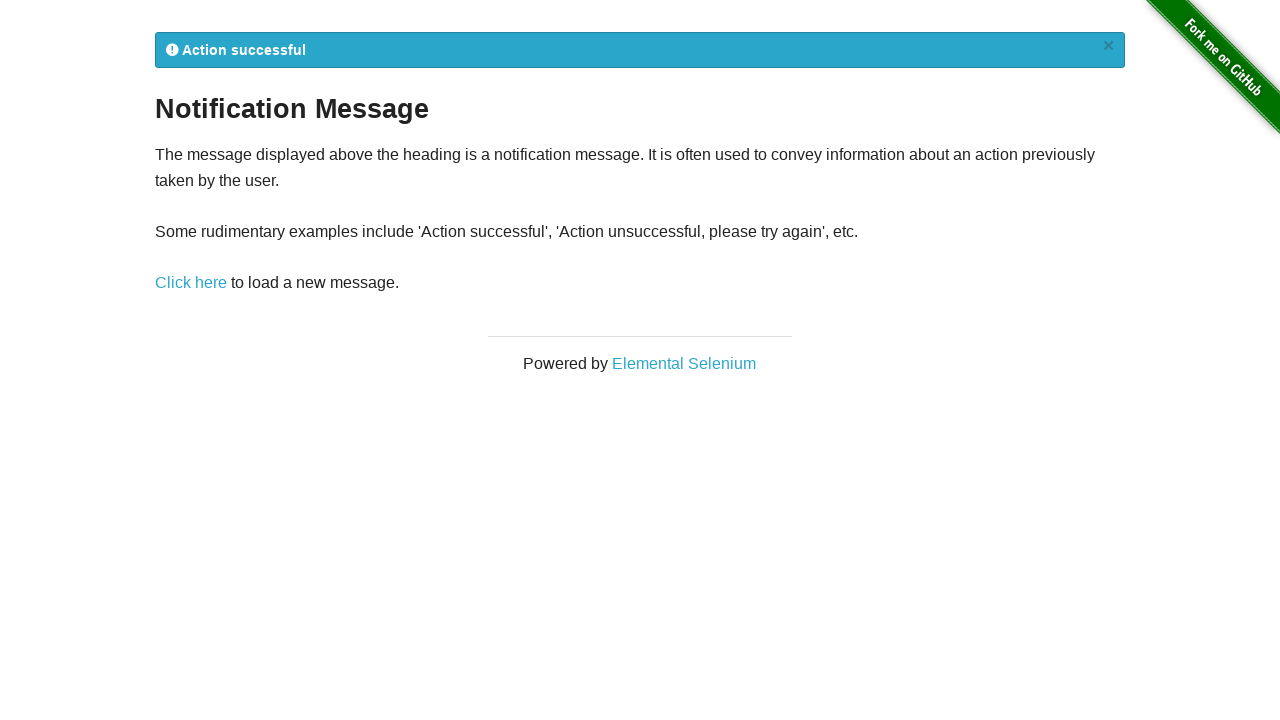

Close button appeared and loaded
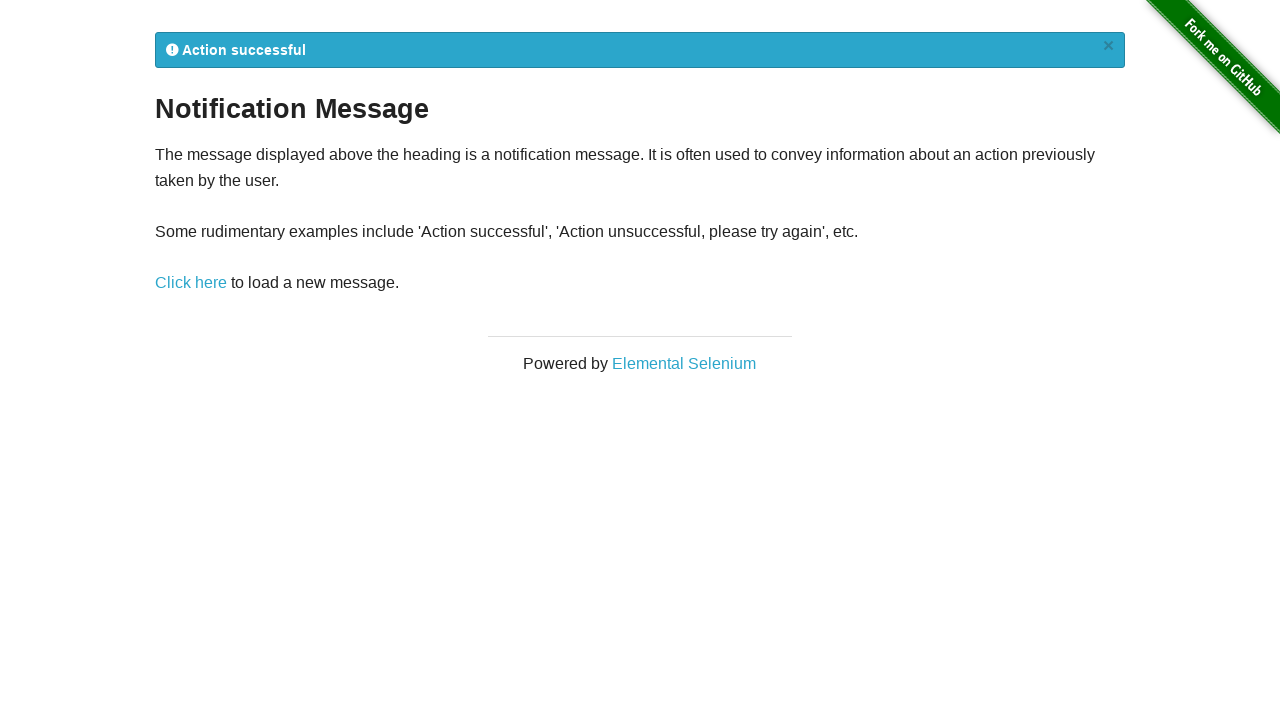

Clicked close button on notification at (1108, 46) on xpath=//a[@class='close']
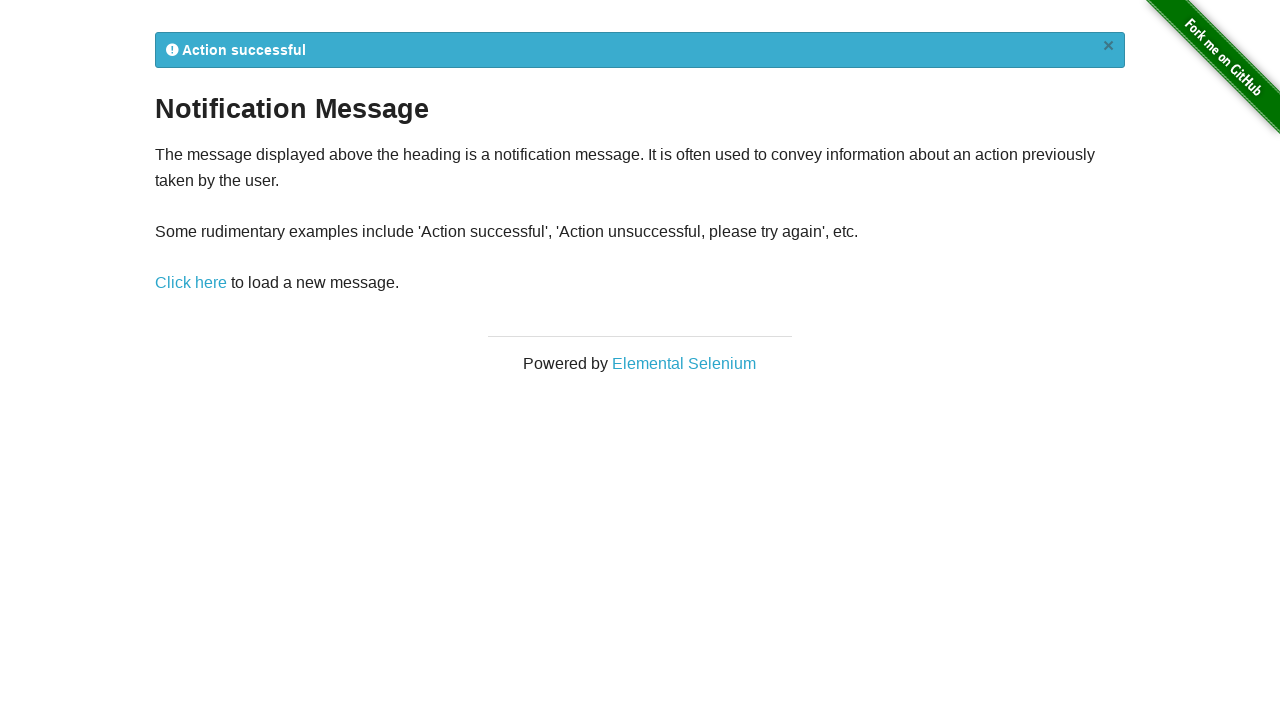

Retrieved notification message text: 
            Action successful
            ×
          
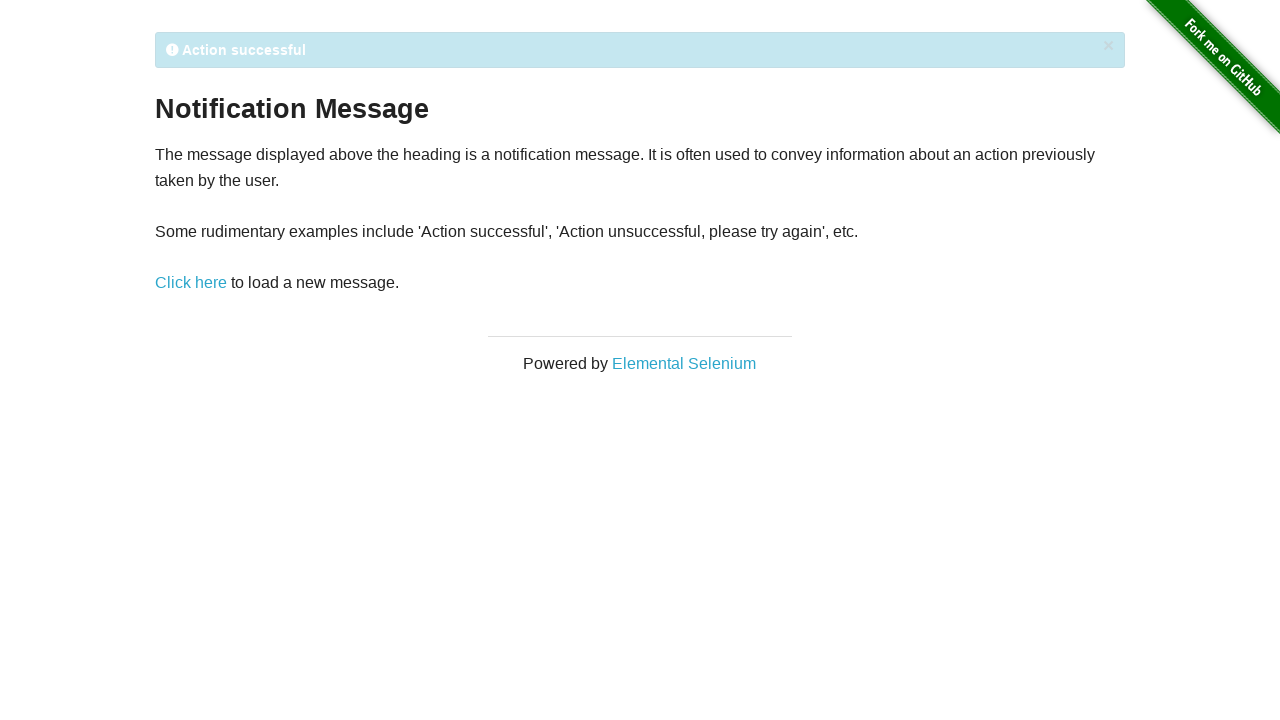

Success message 'Action successful' found - exiting loop
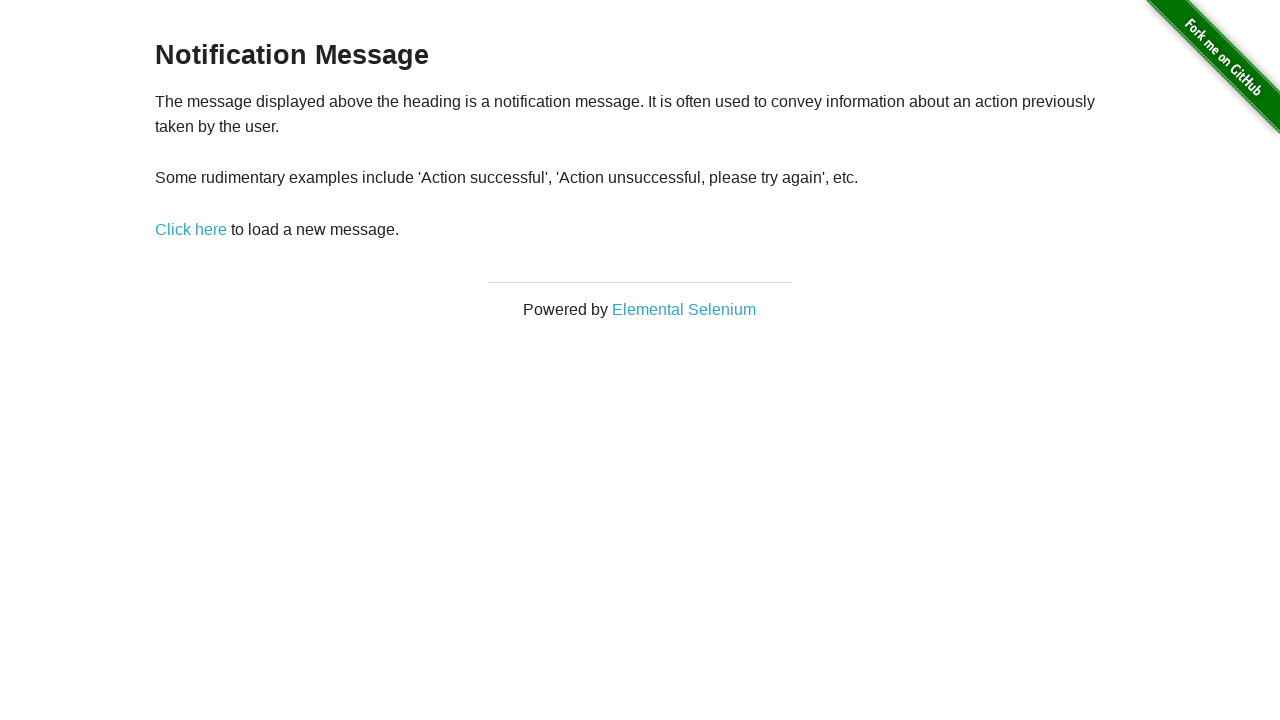

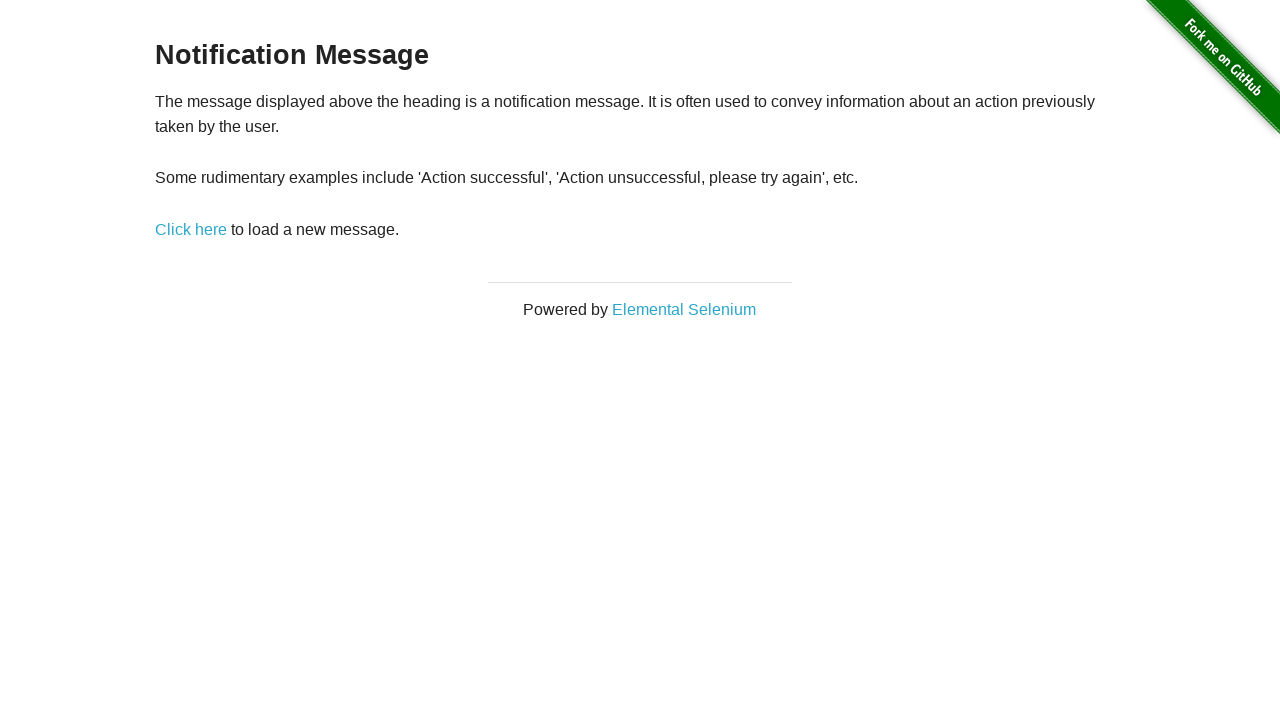